Navigates to an automation practice page and interacts with a table to count rows and columns, then retrieves text from the third row

Starting URL: https://rahulshettyacademy.com/AutomationPractice/

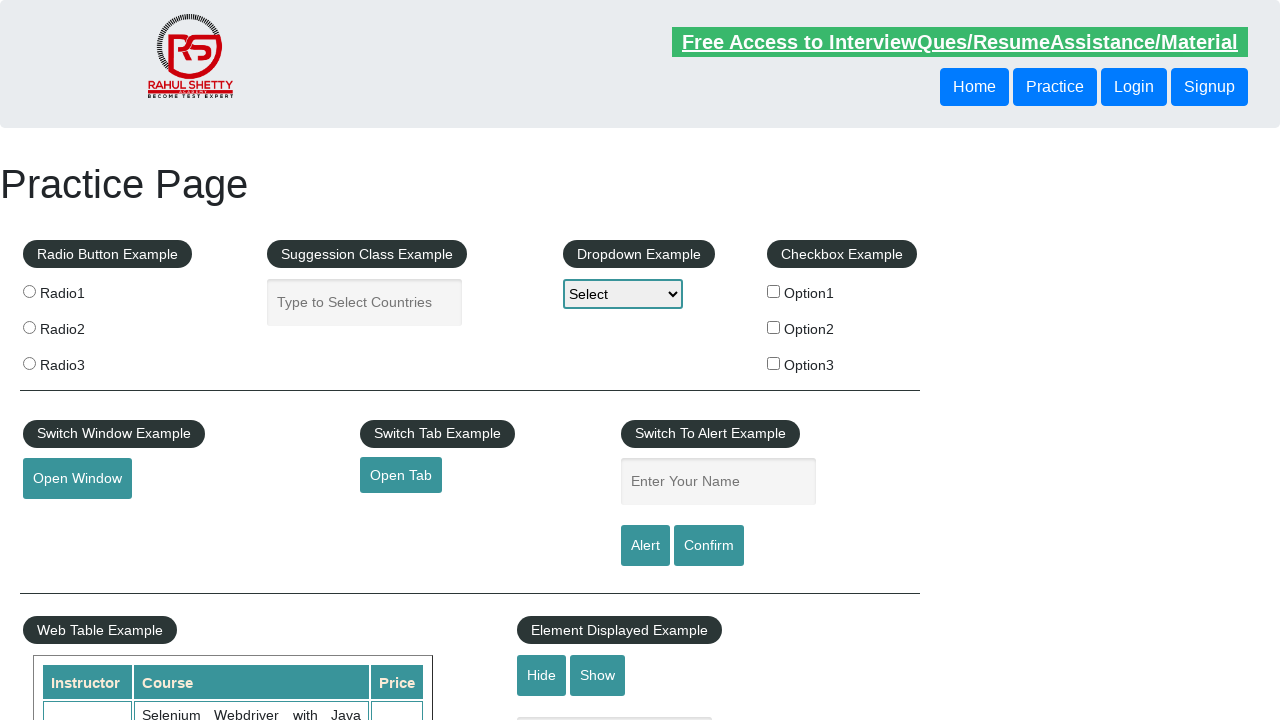

Waited for table rows to load
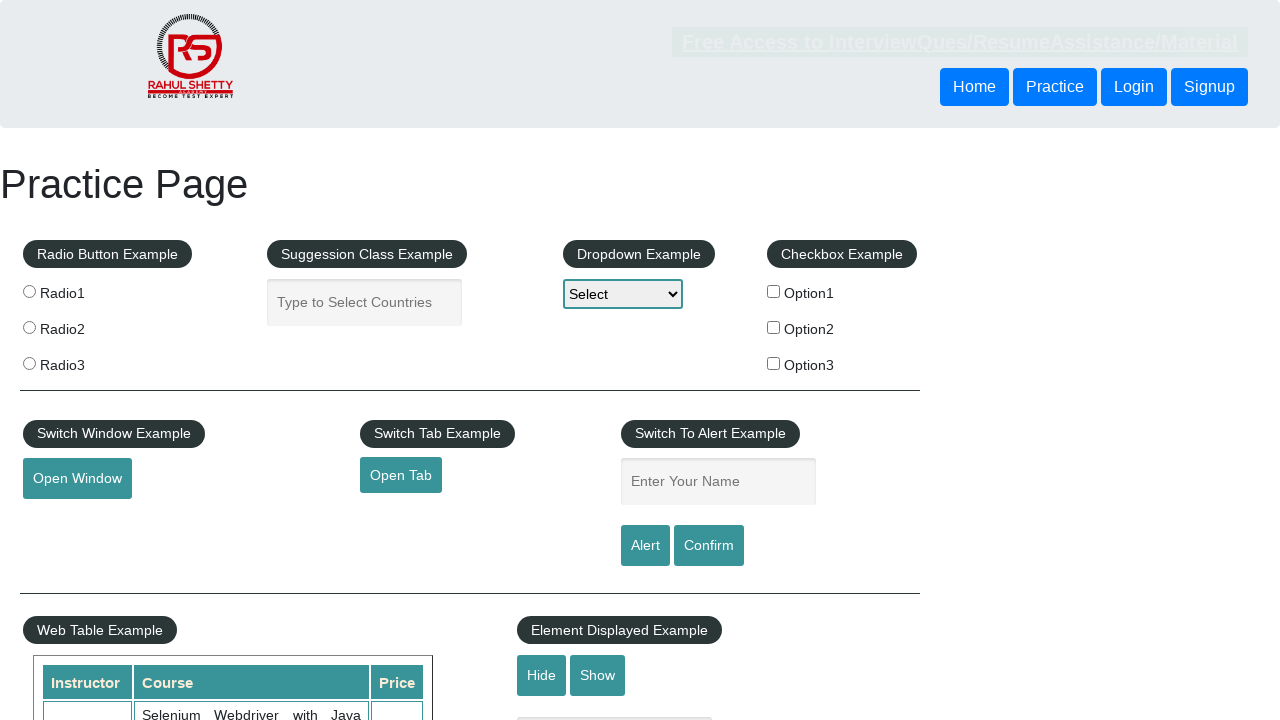

Retrieved all table rows - found 11 rows
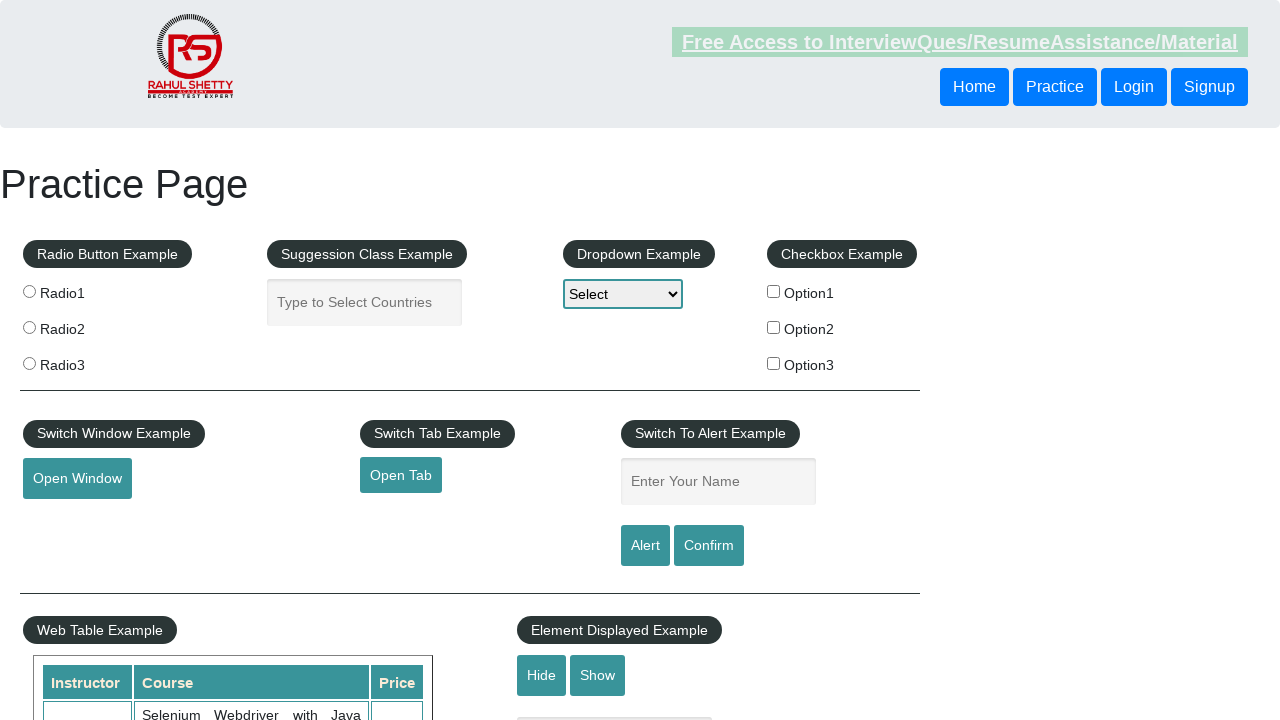

Retrieved all table columns - found 3 columns
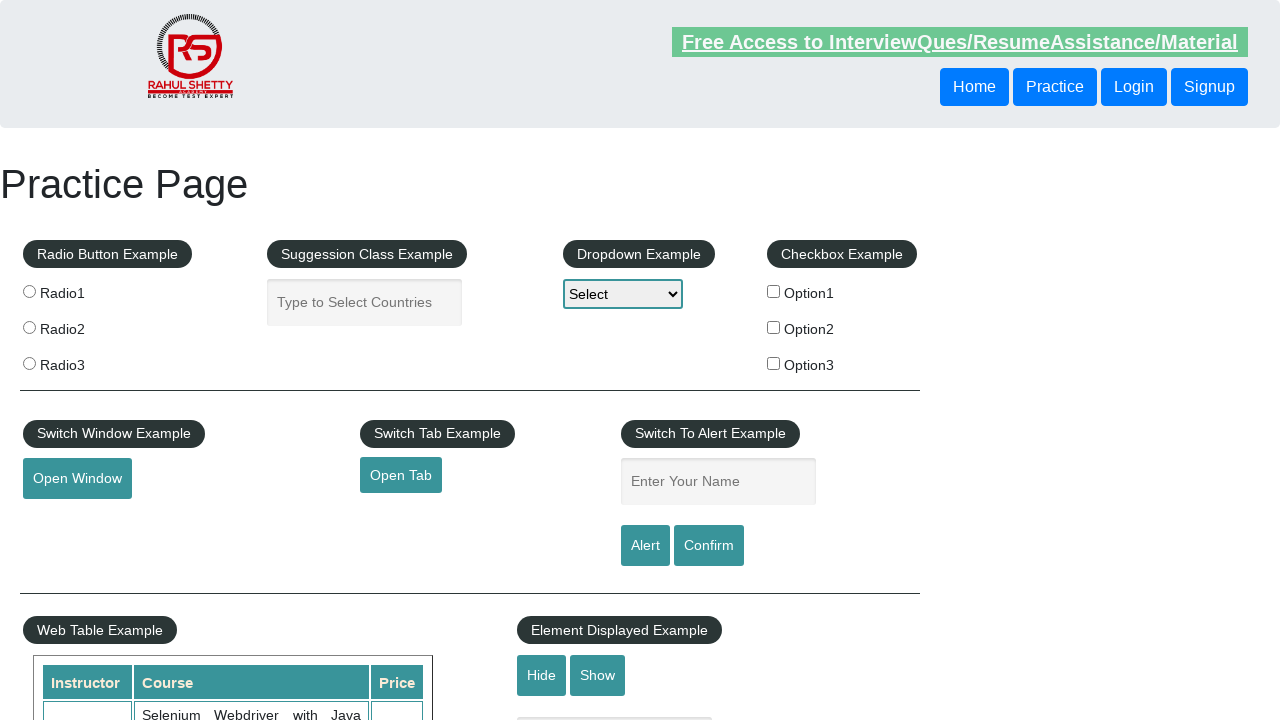

Retrieved text from third row: 
                            Rahul Shetty
                            Learn SQL in Practical + Database Testing from Scratch
                            25
                        
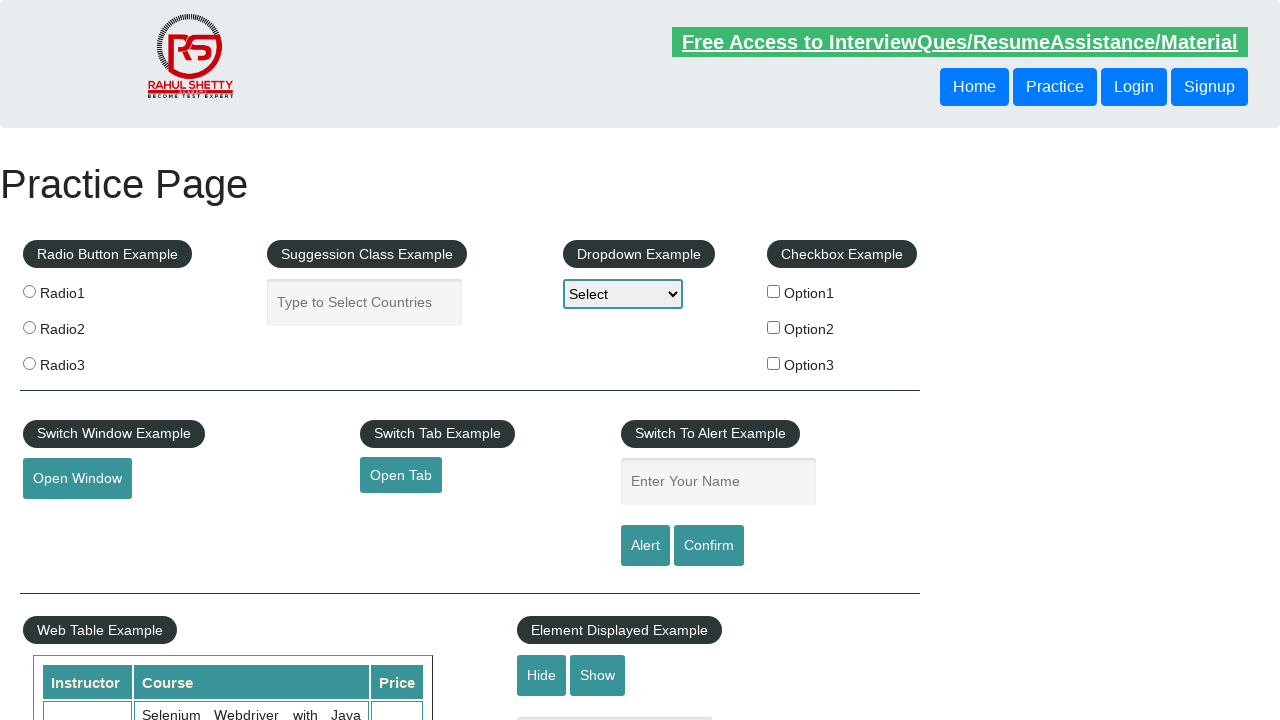

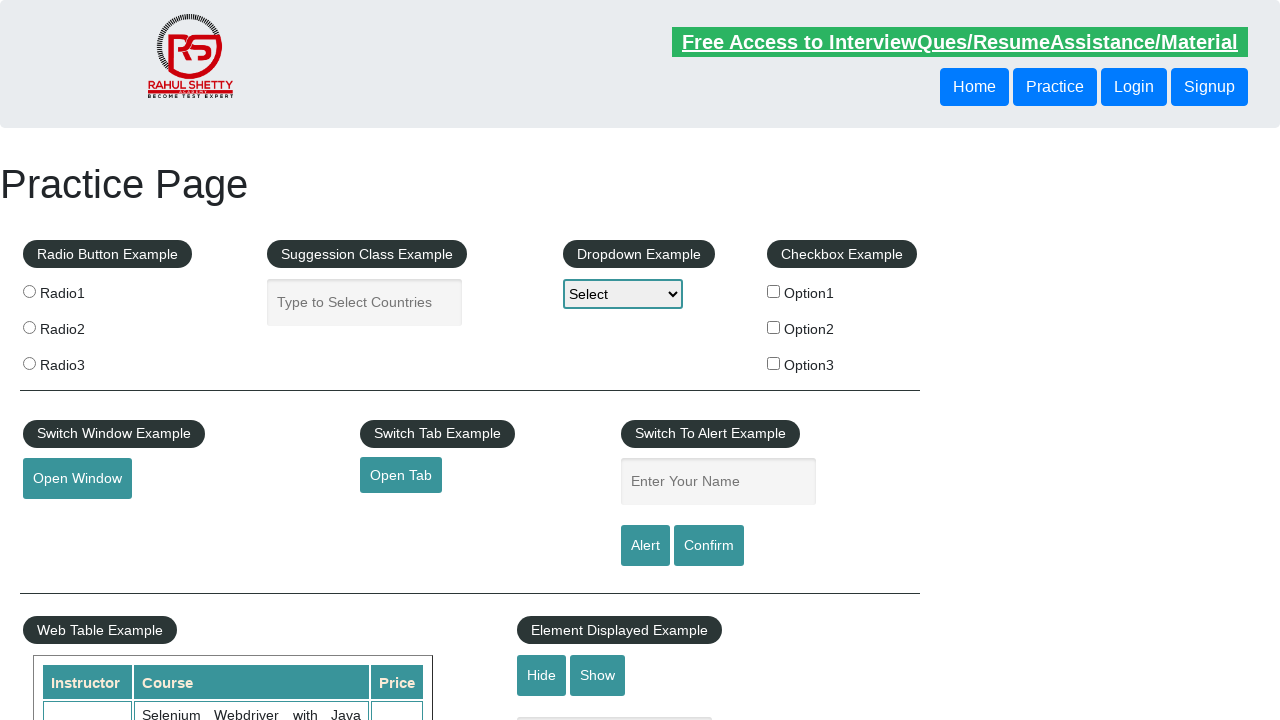